Tests iframe handling by clicking buttons inside both a regular frame and a nested frame, then verifying the text changes to confirm the clicks were successful.

Starting URL: https://leafground.com/frame.xhtml

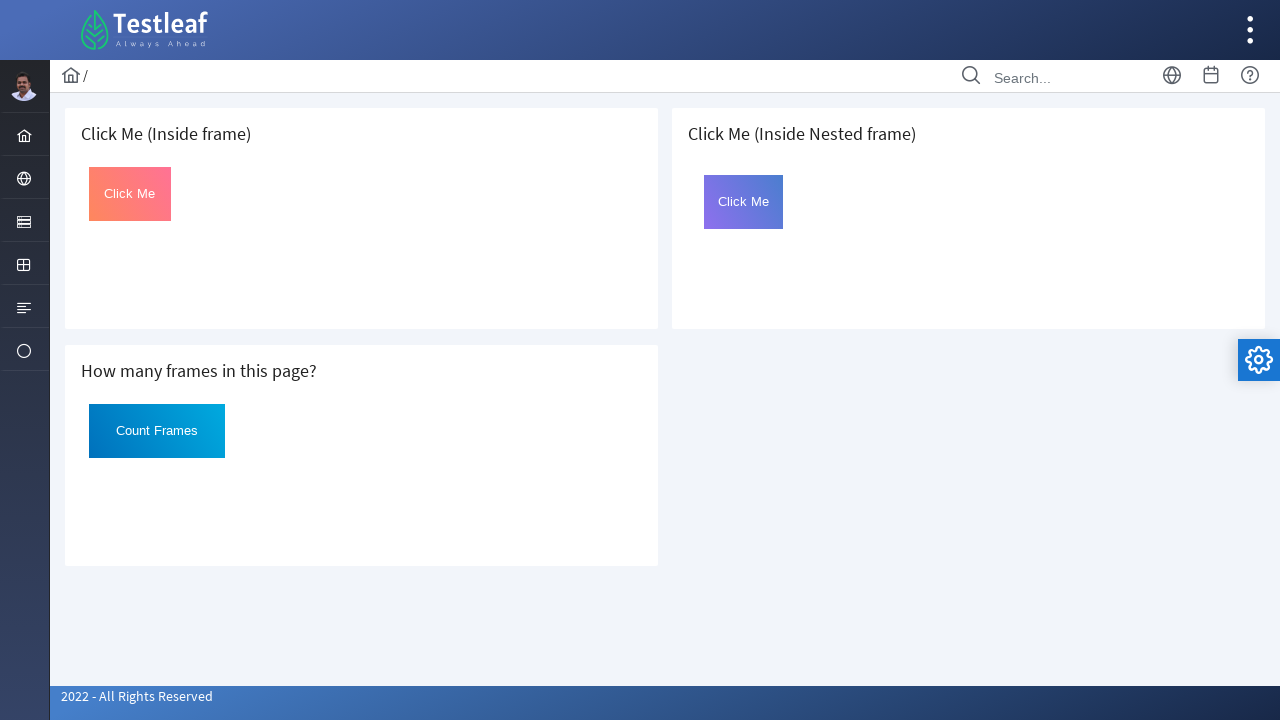

Retrieved all frames on the page
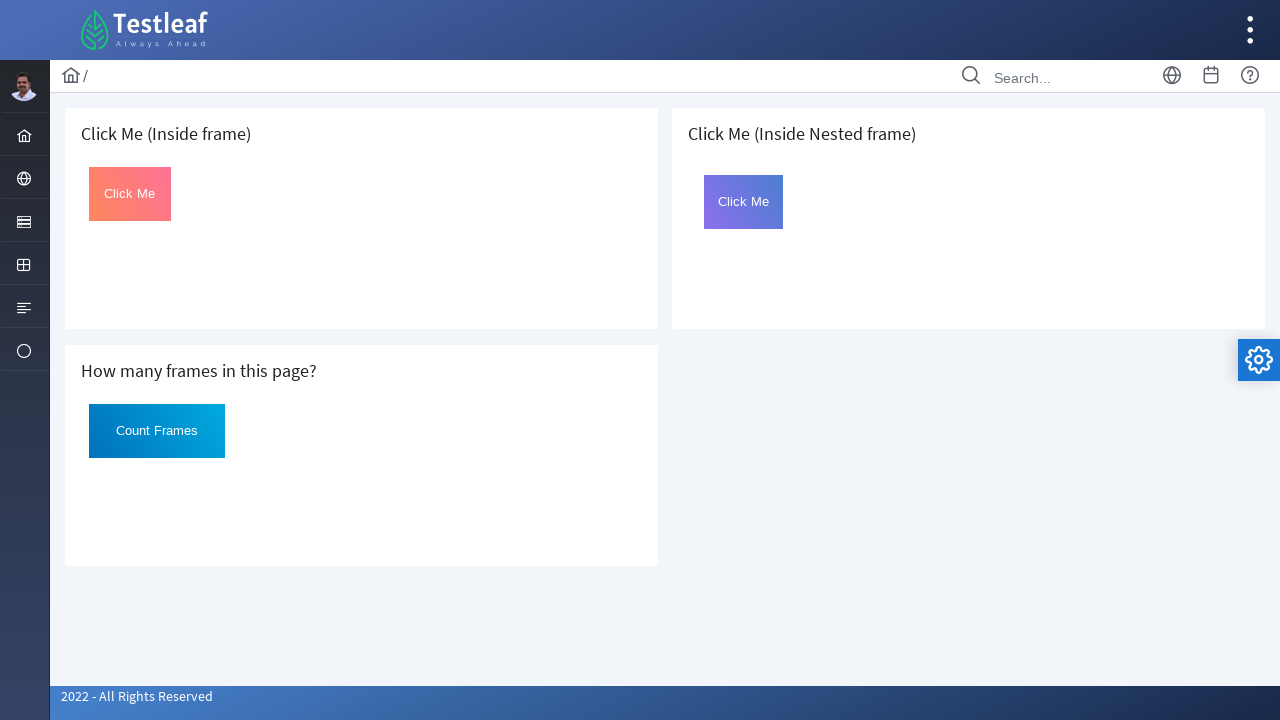

Accessed the first iframe at index 1
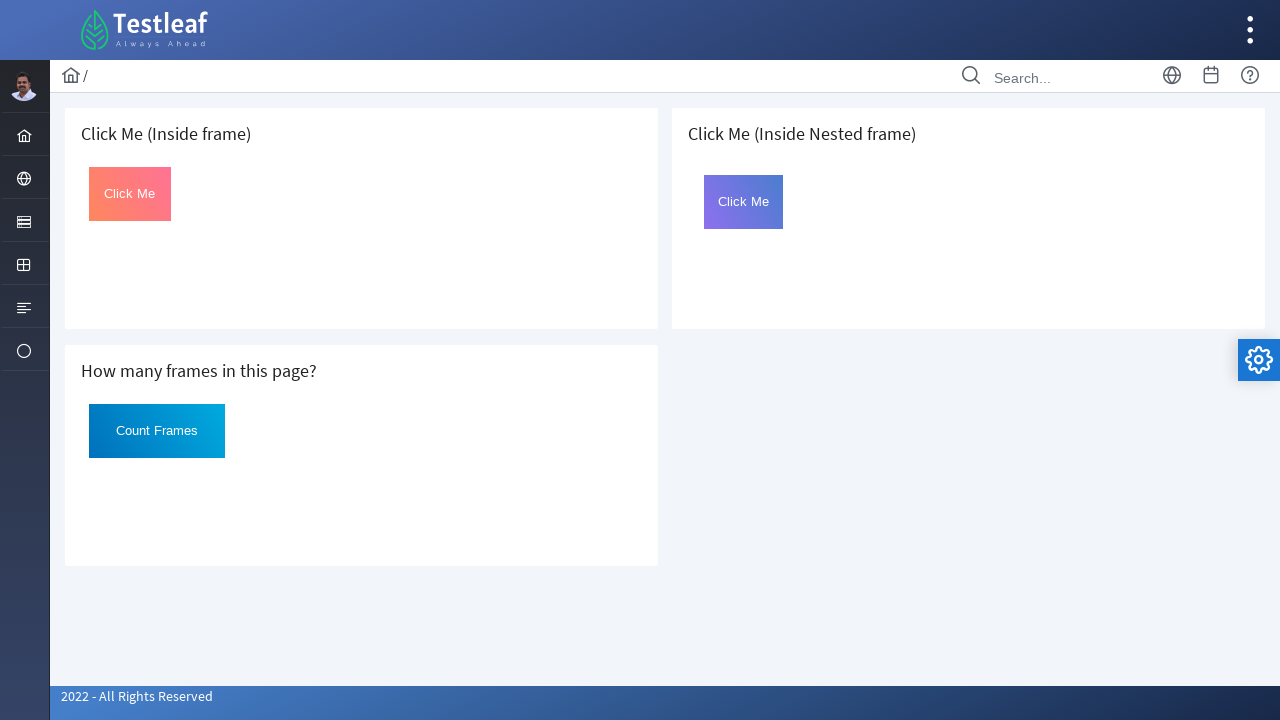

Clicked the button inside the first frame at (130, 194) on #Click
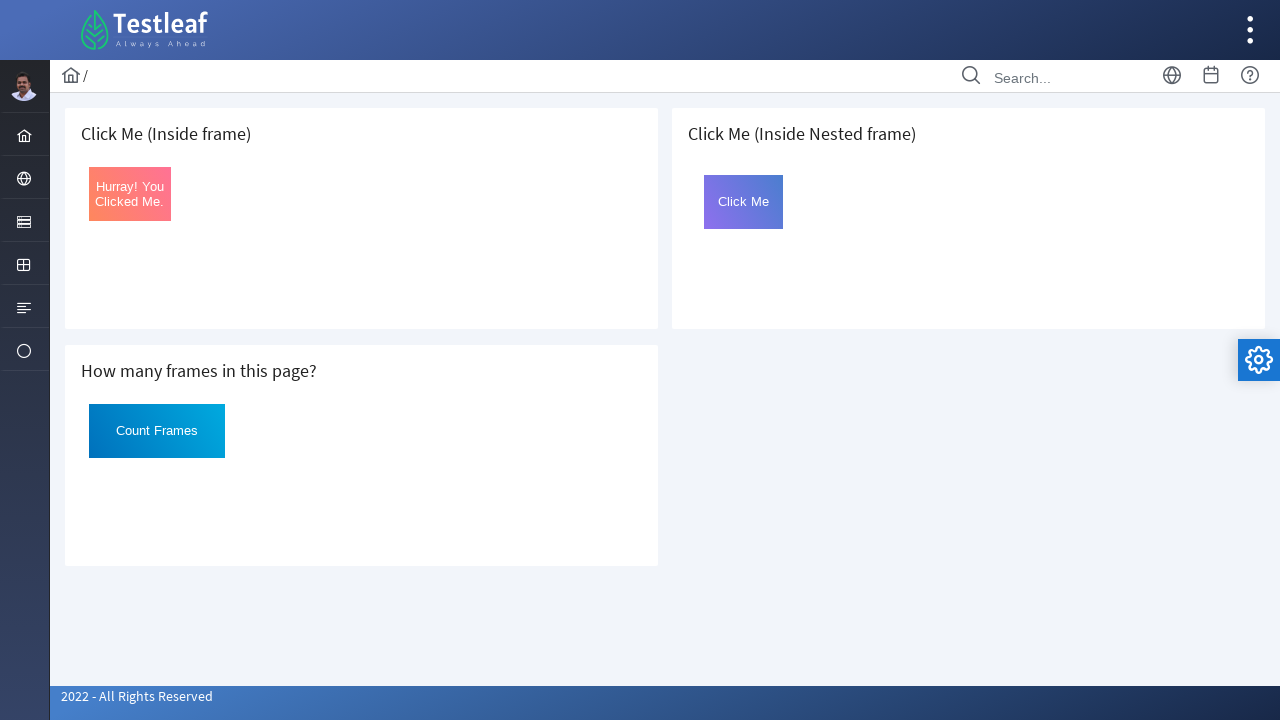

Retrieved text from the clicked button in first frame
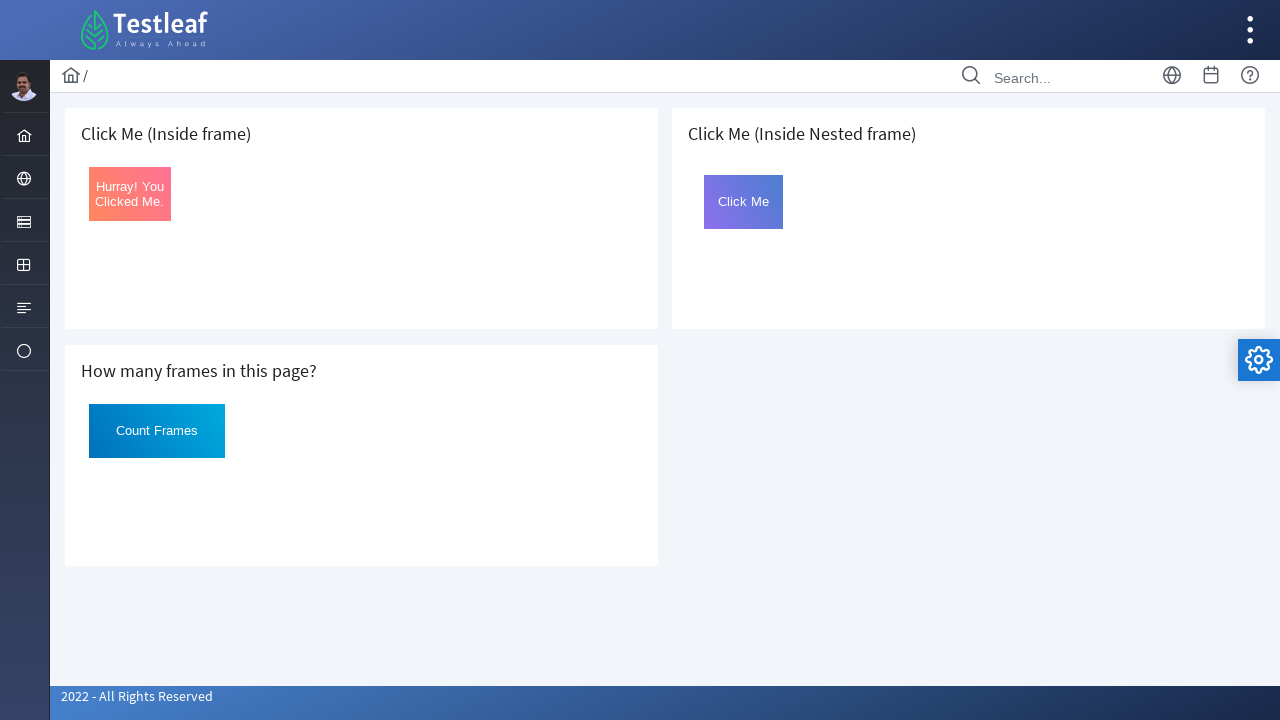

Verified text changed to 'Hurray! You Clicked Me.' in first frame
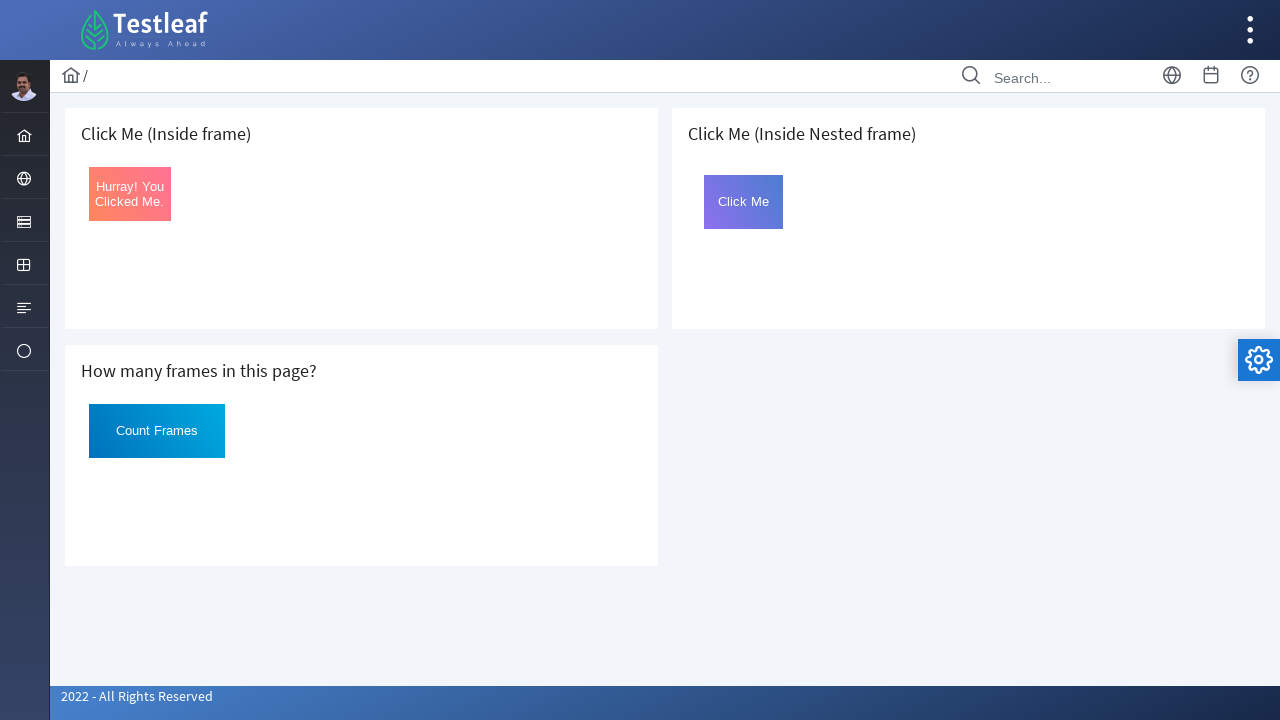

Accessed the nested/child frame at index 4
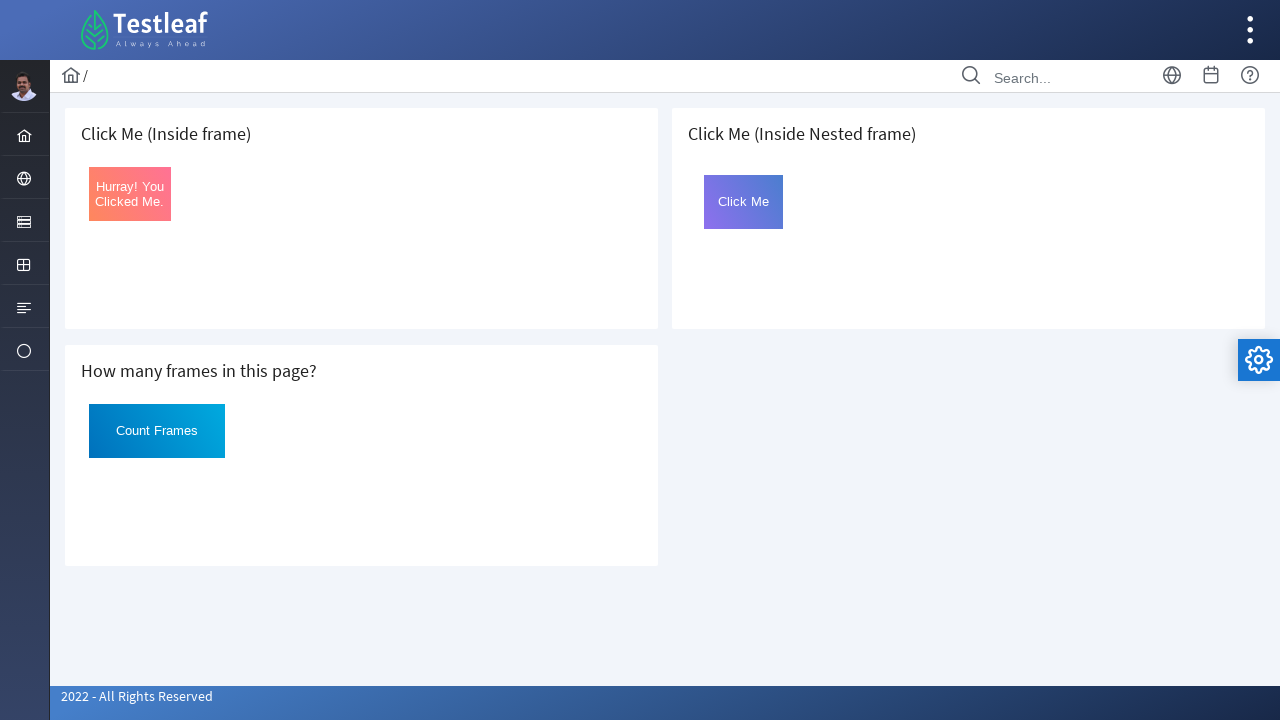

Clicked the button inside the nested frame at (744, 202) on #Click
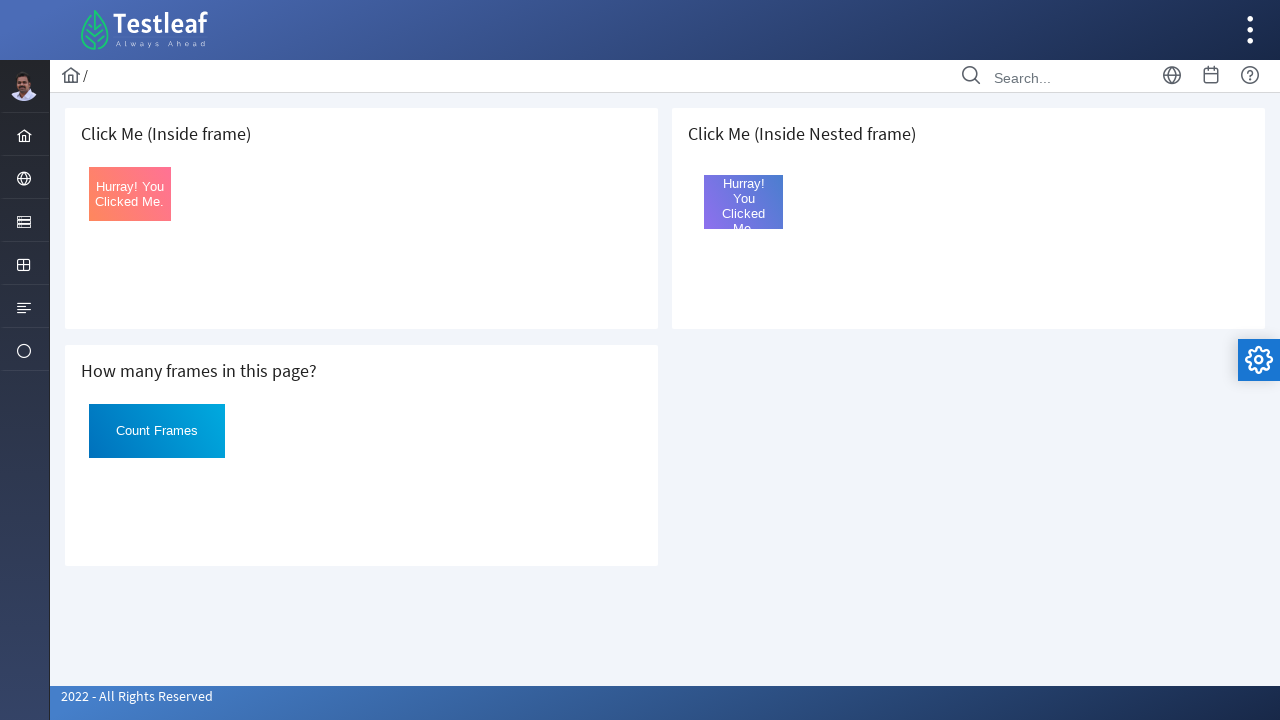

Retrieved text from the clicked button in nested frame
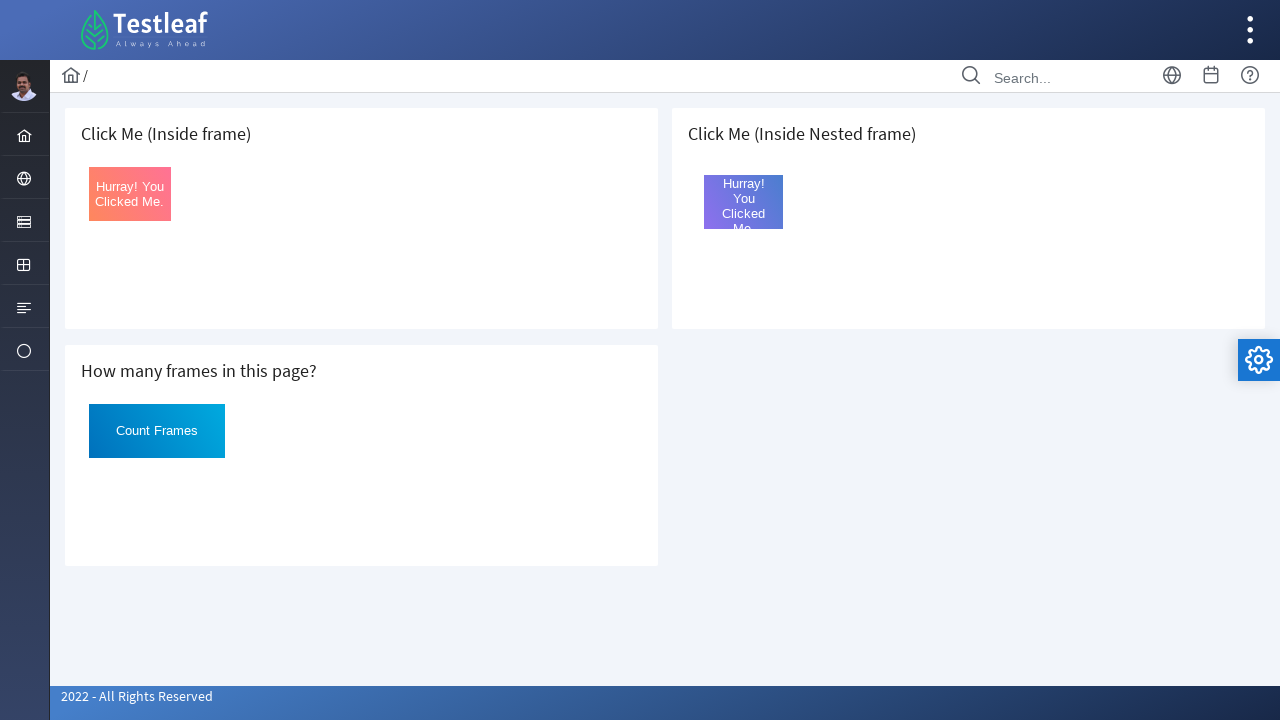

Verified text changed to 'Hurray! You Clicked Me.' in nested frame
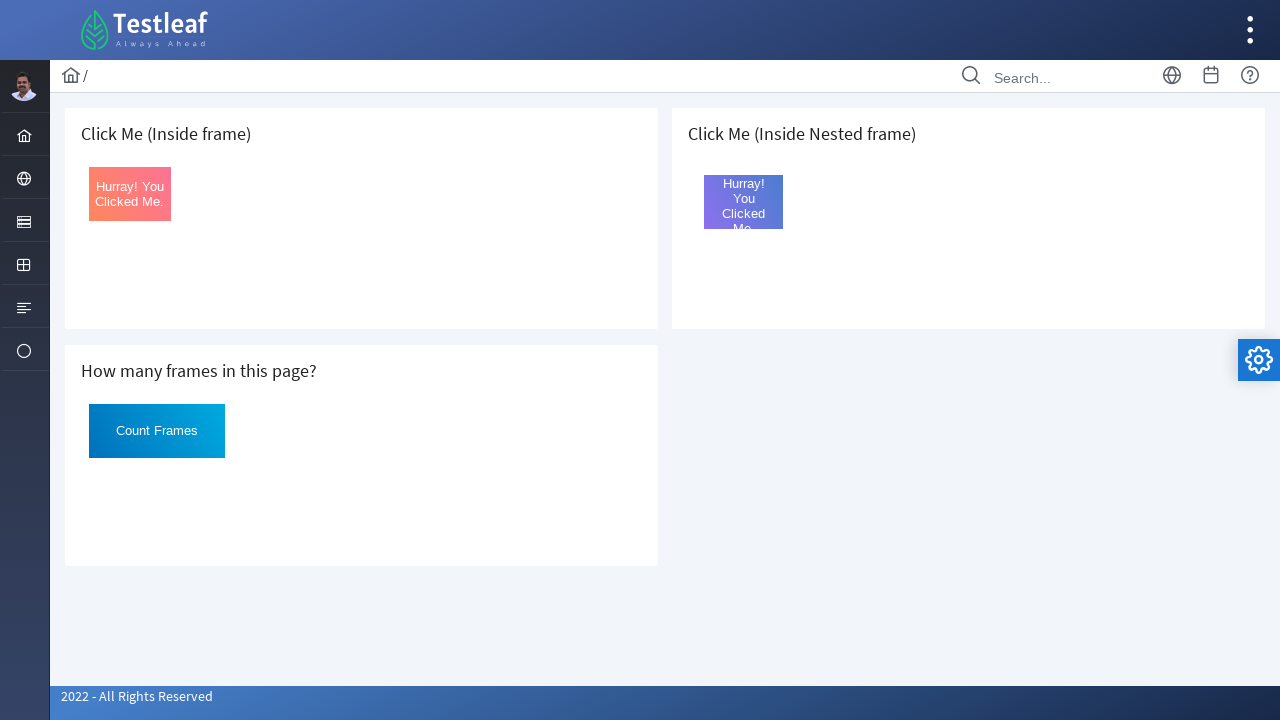

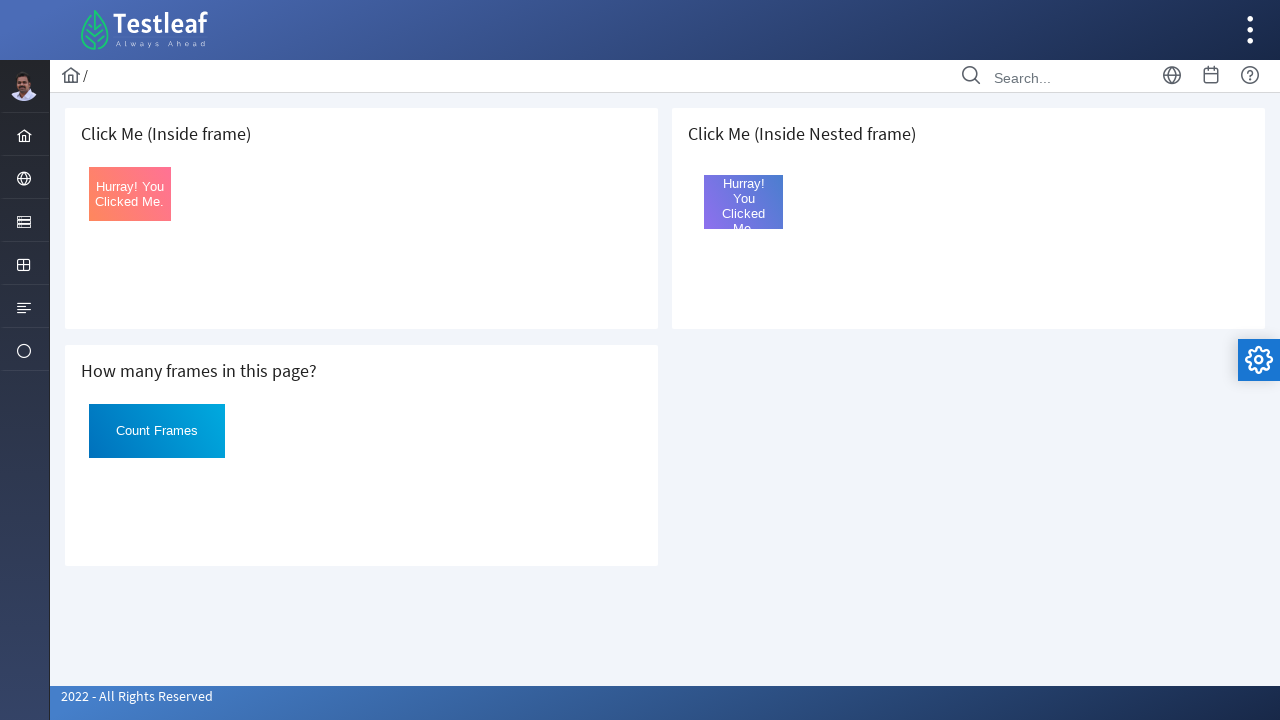